Tests clicking an element using relative positioning on a government website

Starting URL: https://www.gov.bg/

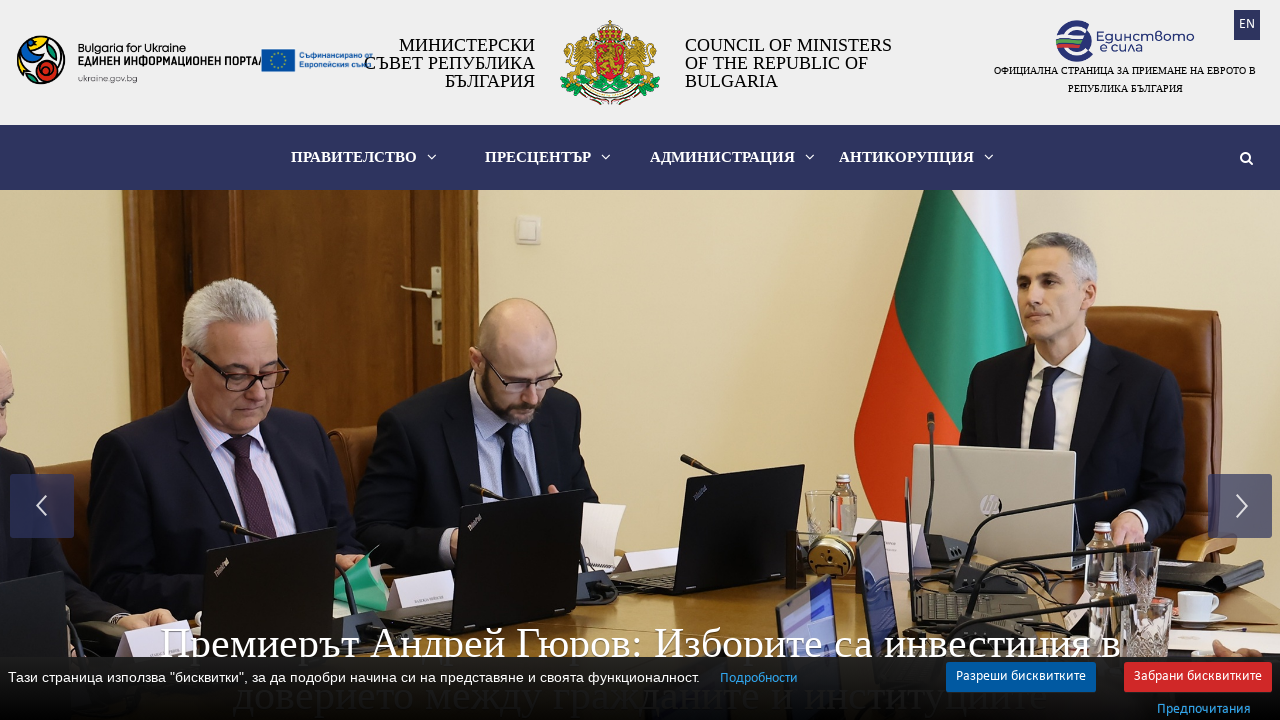

Clicked on language selector link using relative positioning at (1247, 25) on a.language >> nth=0
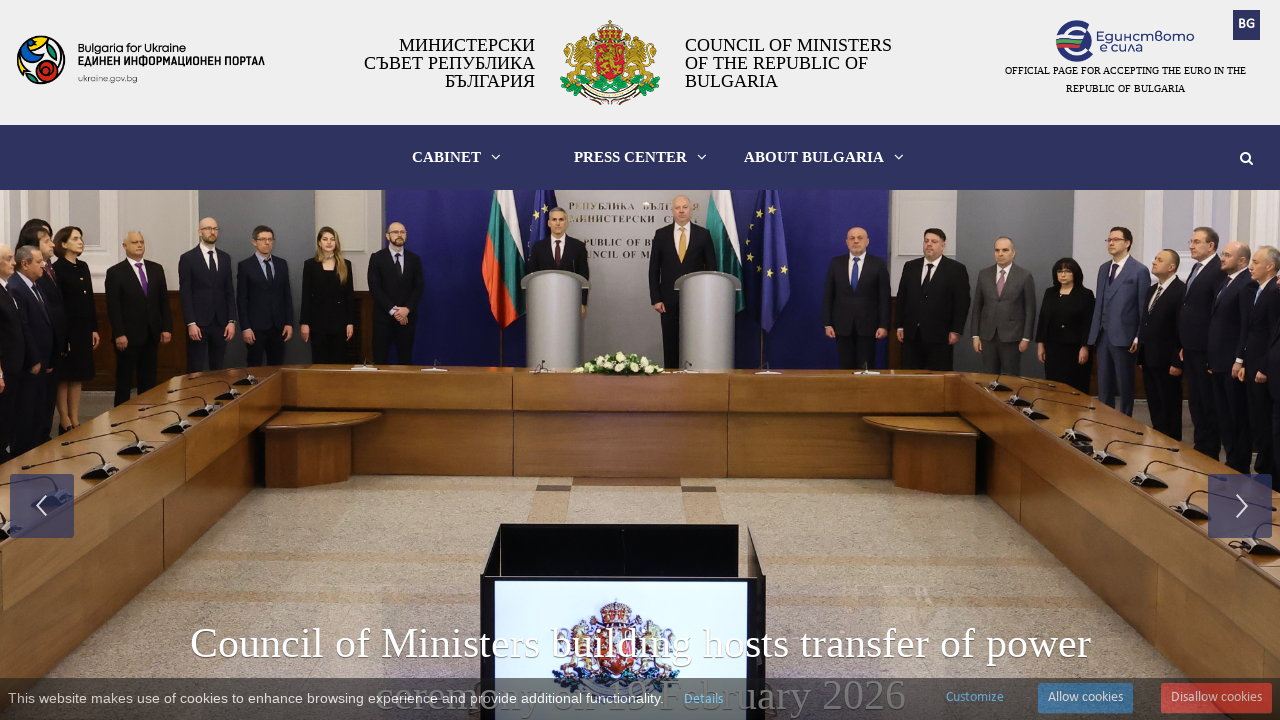

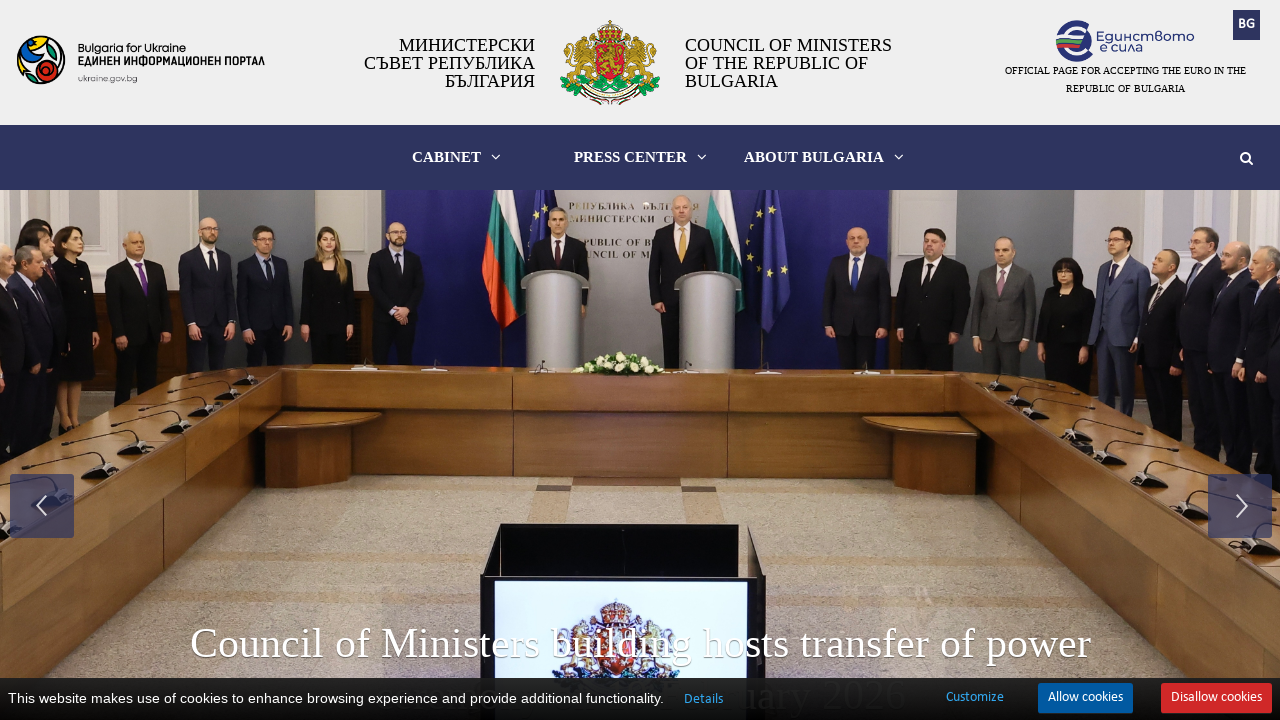